Tests form submission on an Angular practice page by filling in name, email, password fields, selecting gender from dropdown, and verifying success message

Starting URL: https://www.rahulshettyacademy.com/angularpractice/

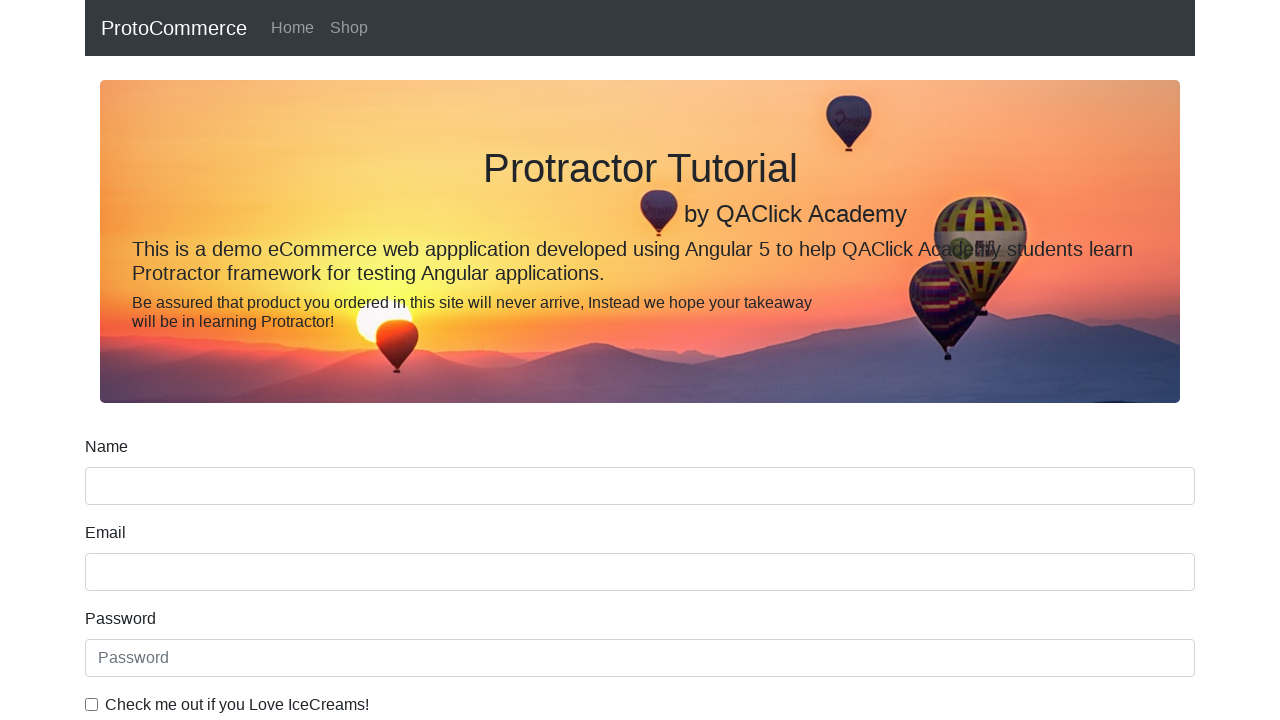

Filled name field with 'John Smith' on input[name='name']
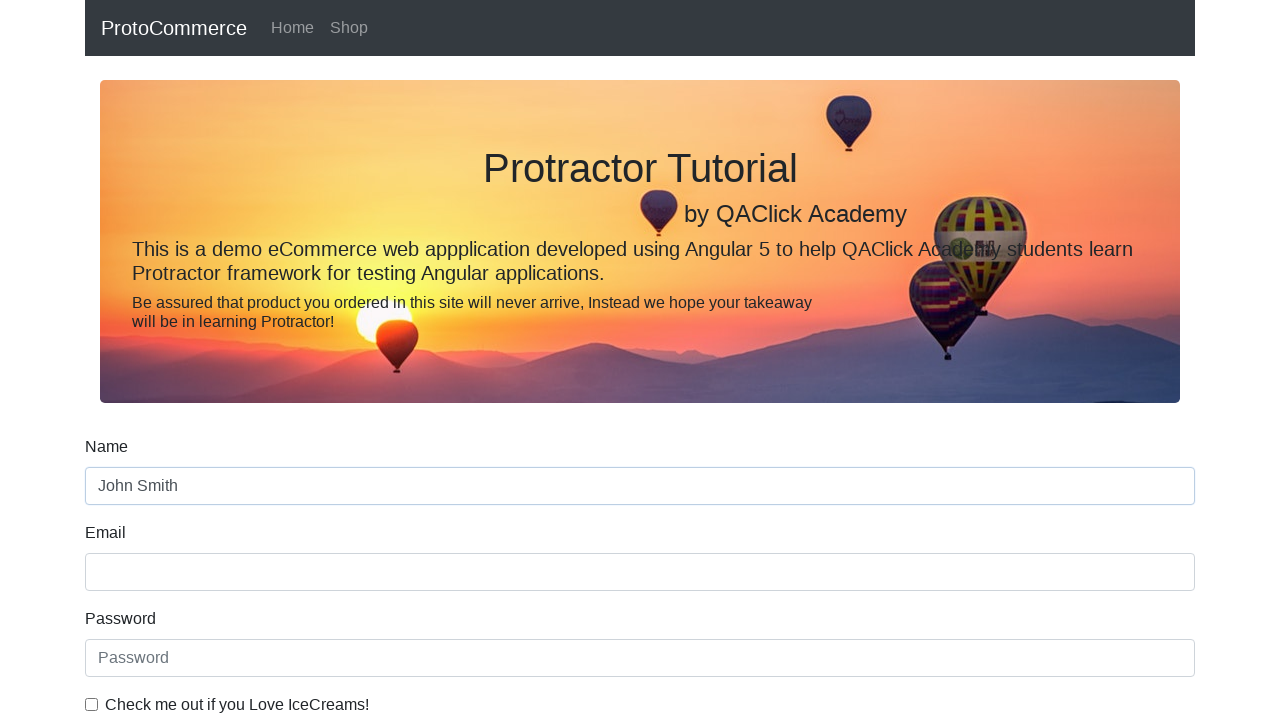

Filled email field with 'johnsmith@example.com' on input[name='email']
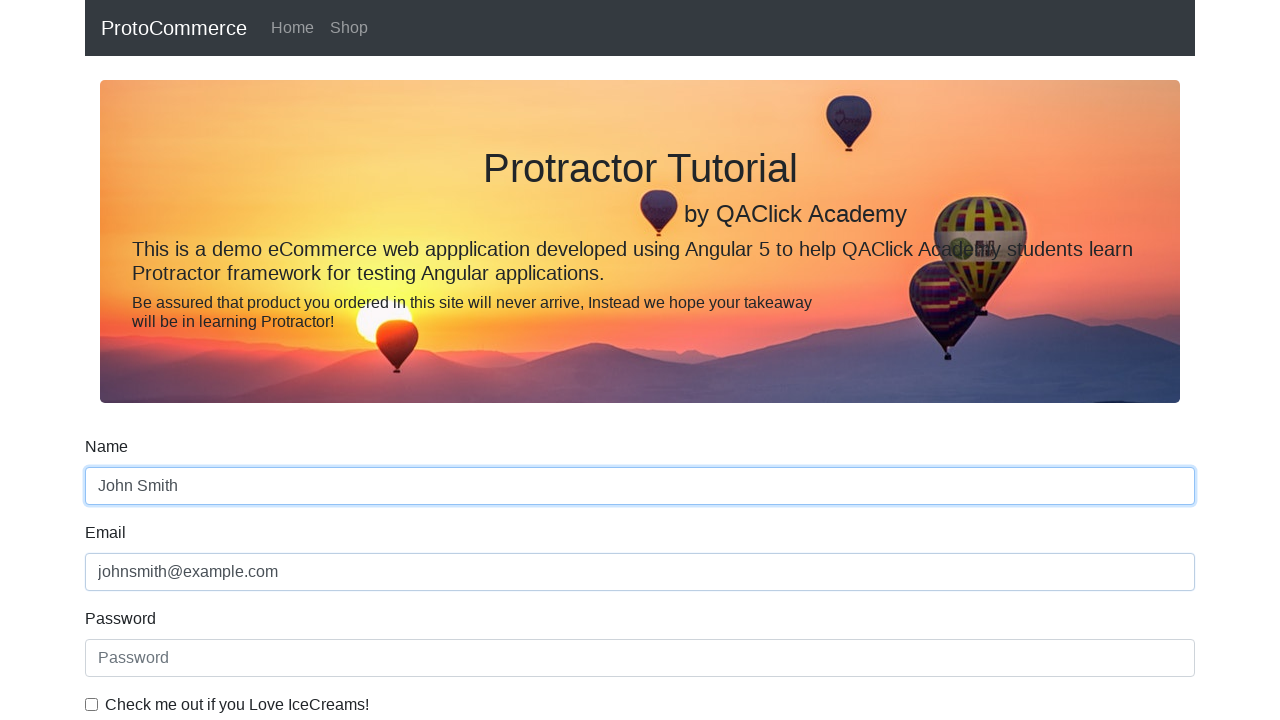

Checked the example checkbox at (92, 704) on #exampleCheck1
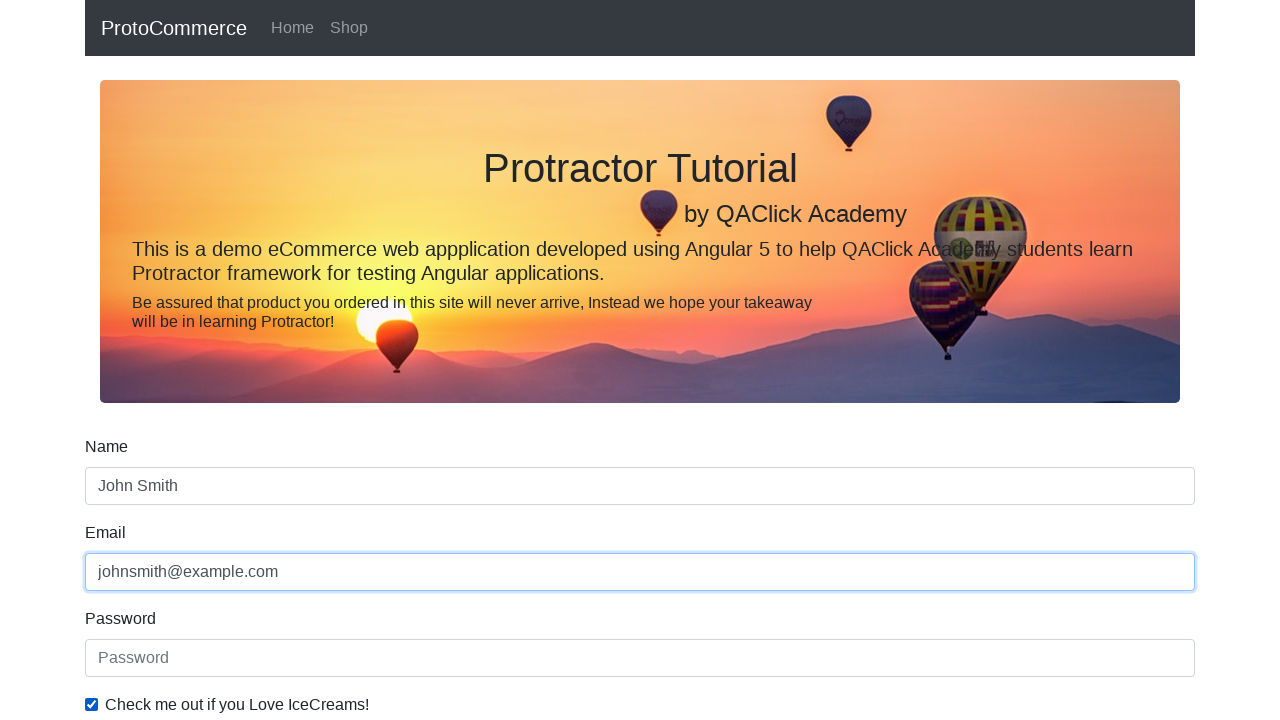

Filled password field with 'SecurePass123' on #exampleInputPassword1
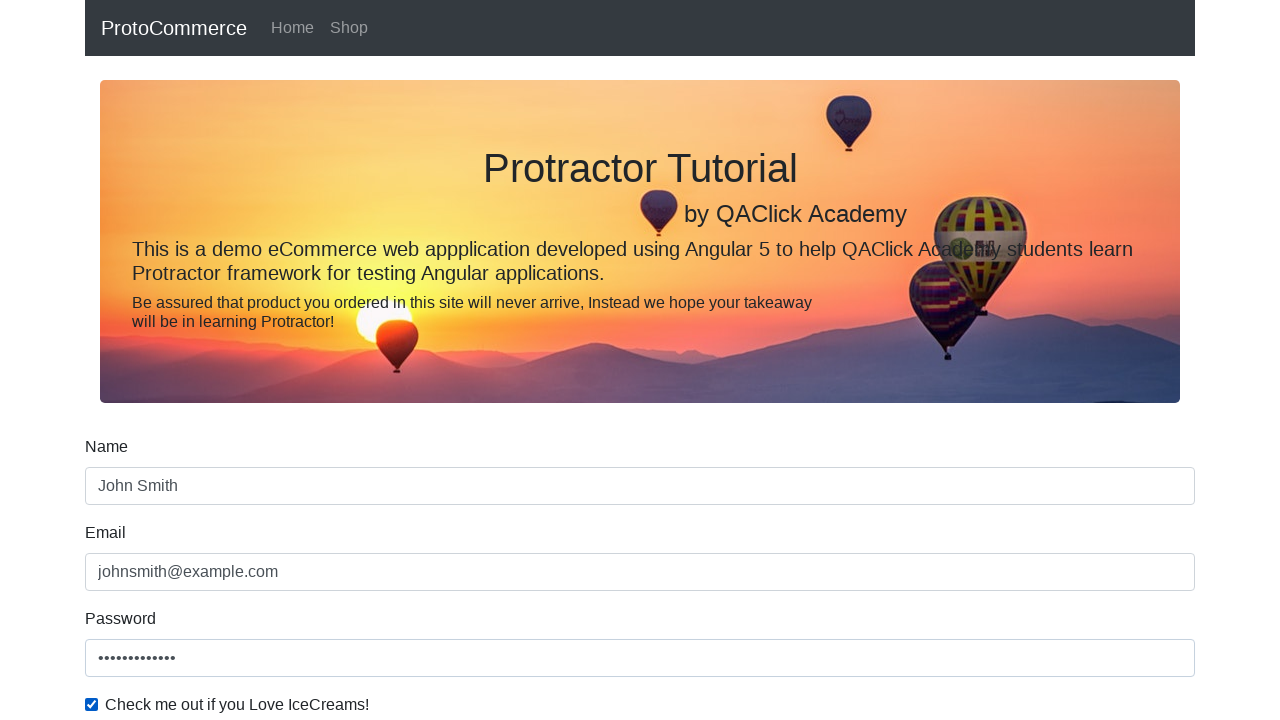

Selected 'Female' from gender dropdown on #exampleFormControlSelect1
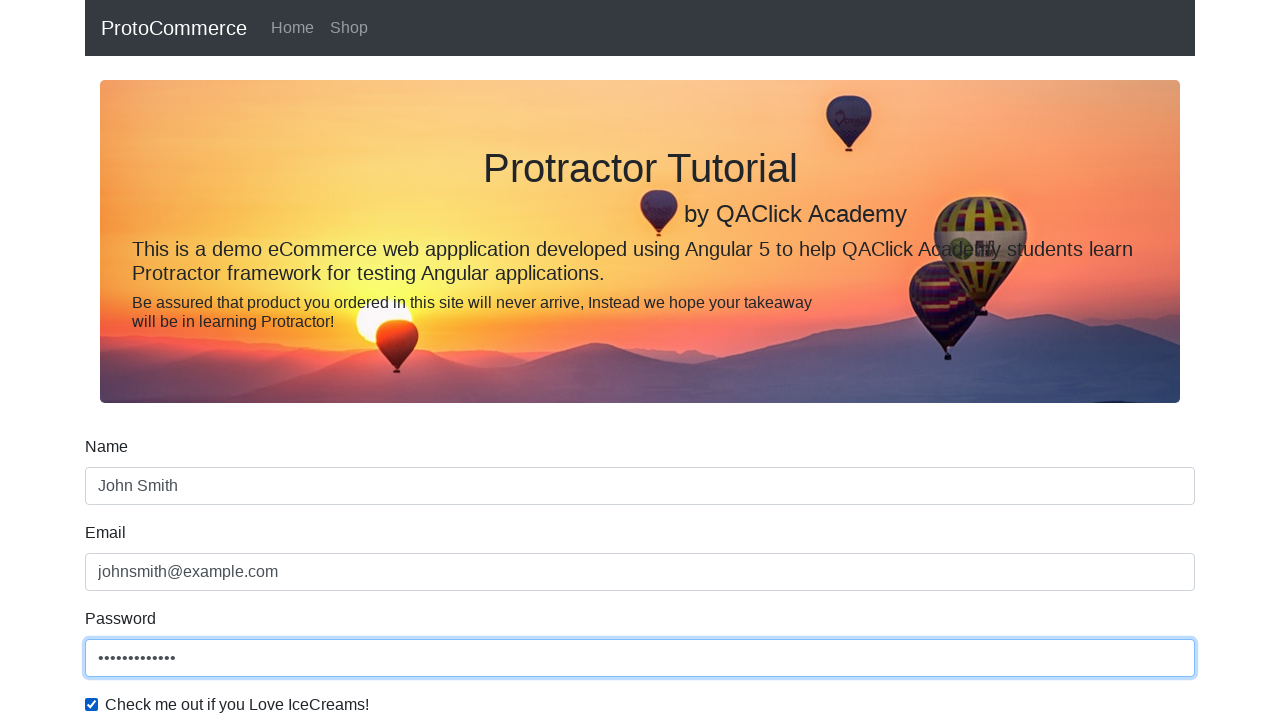

Clicked Submit button to submit the form at (123, 491) on input[value='Submit']
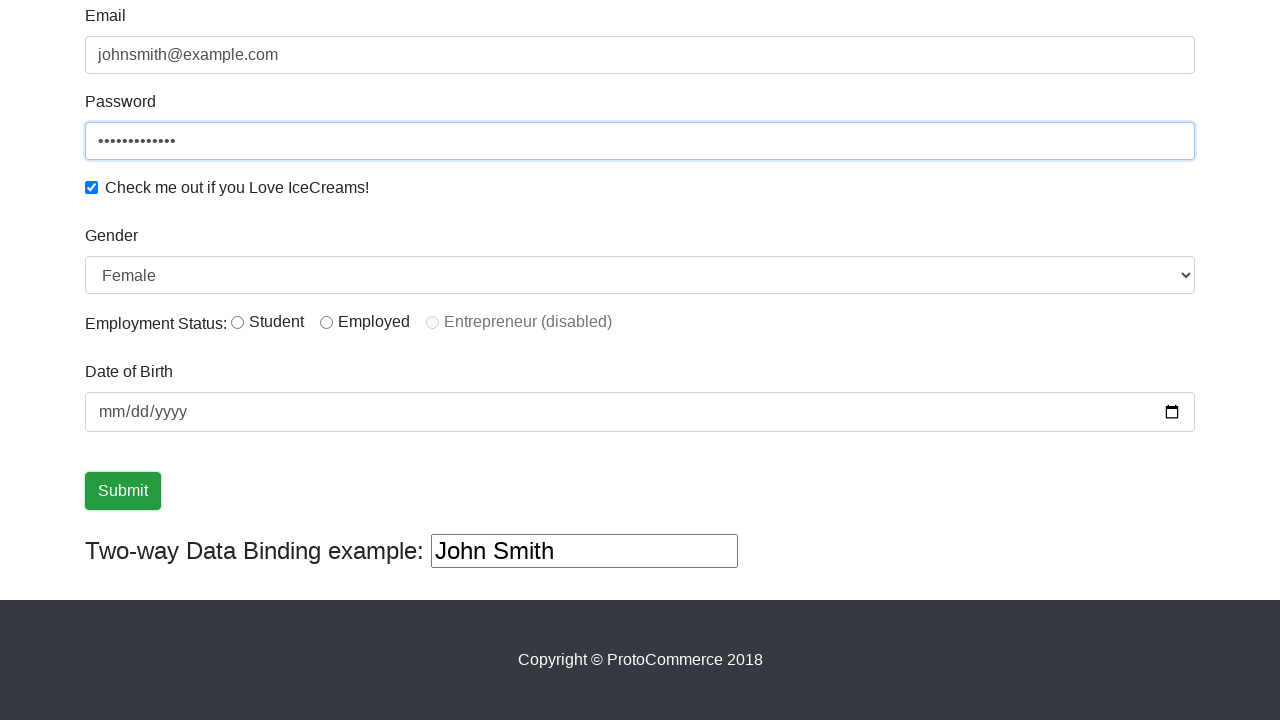

Success message appeared on the page
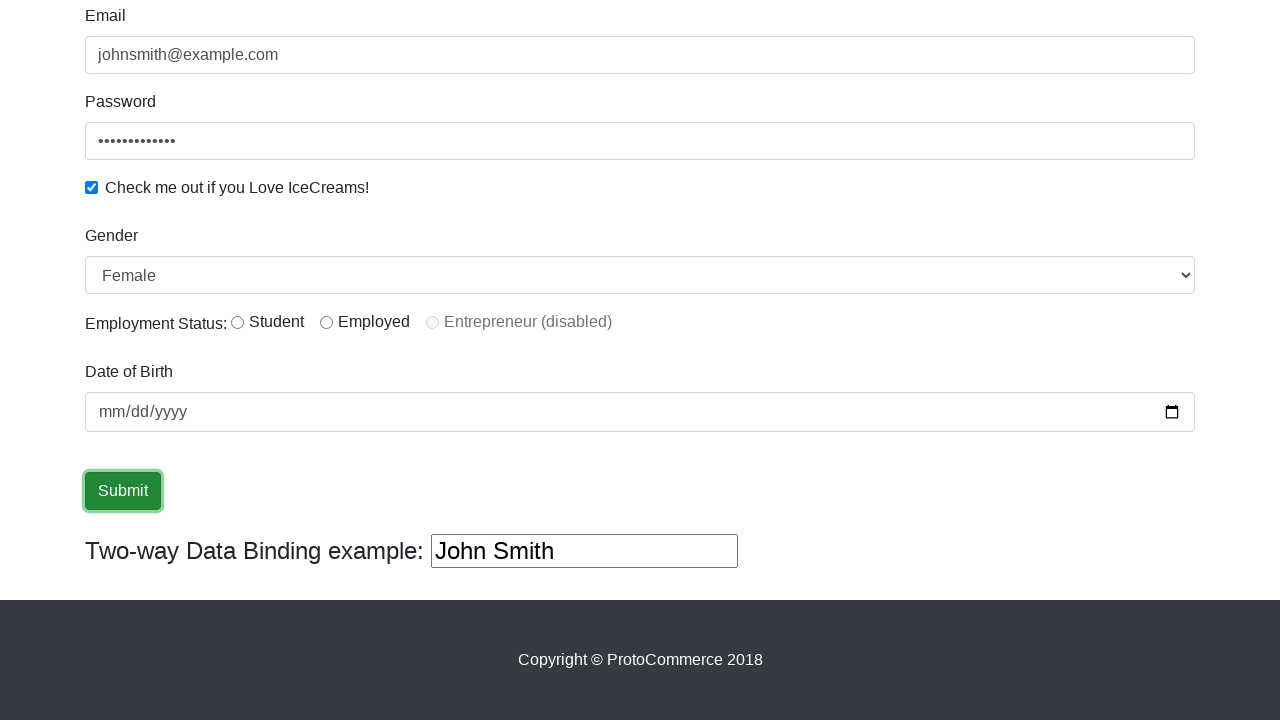

Retrieved success message text content
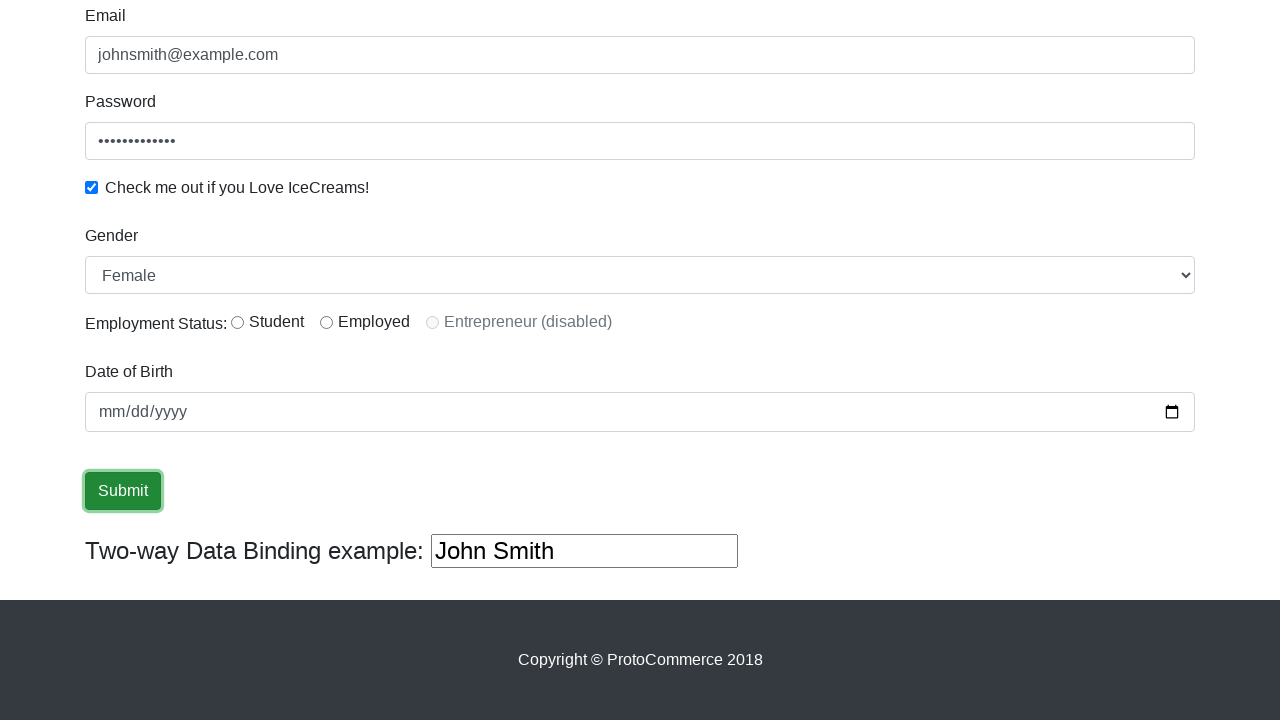

Verified 'Success' text is present in the success message
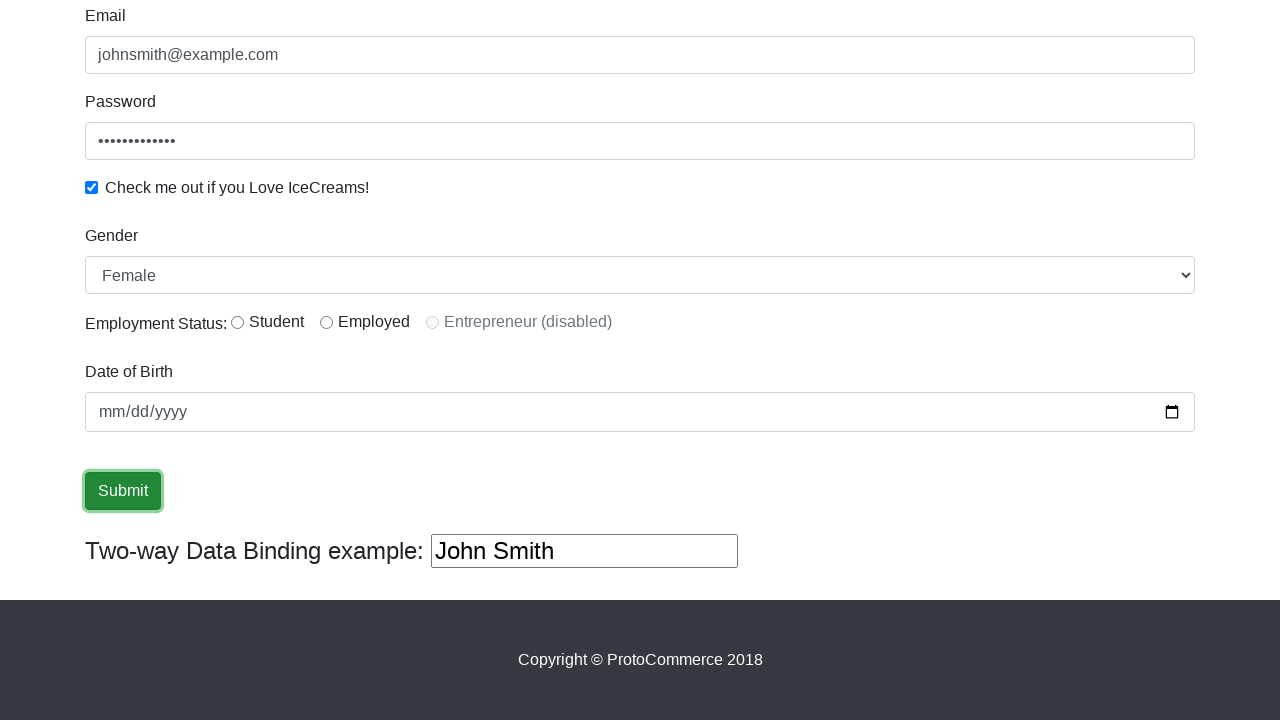

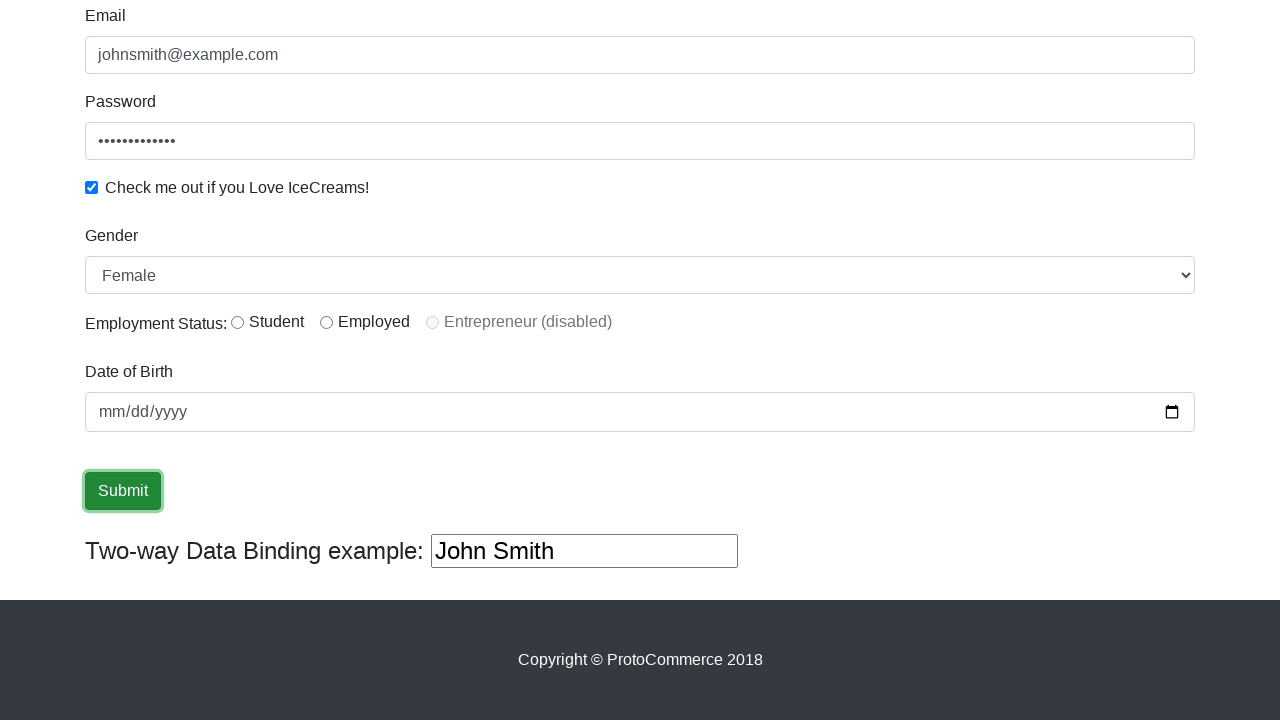